Navigates to the Blog page via the navbar and verifies the page title contains "Blog"

Starting URL: https://webdriver.io/

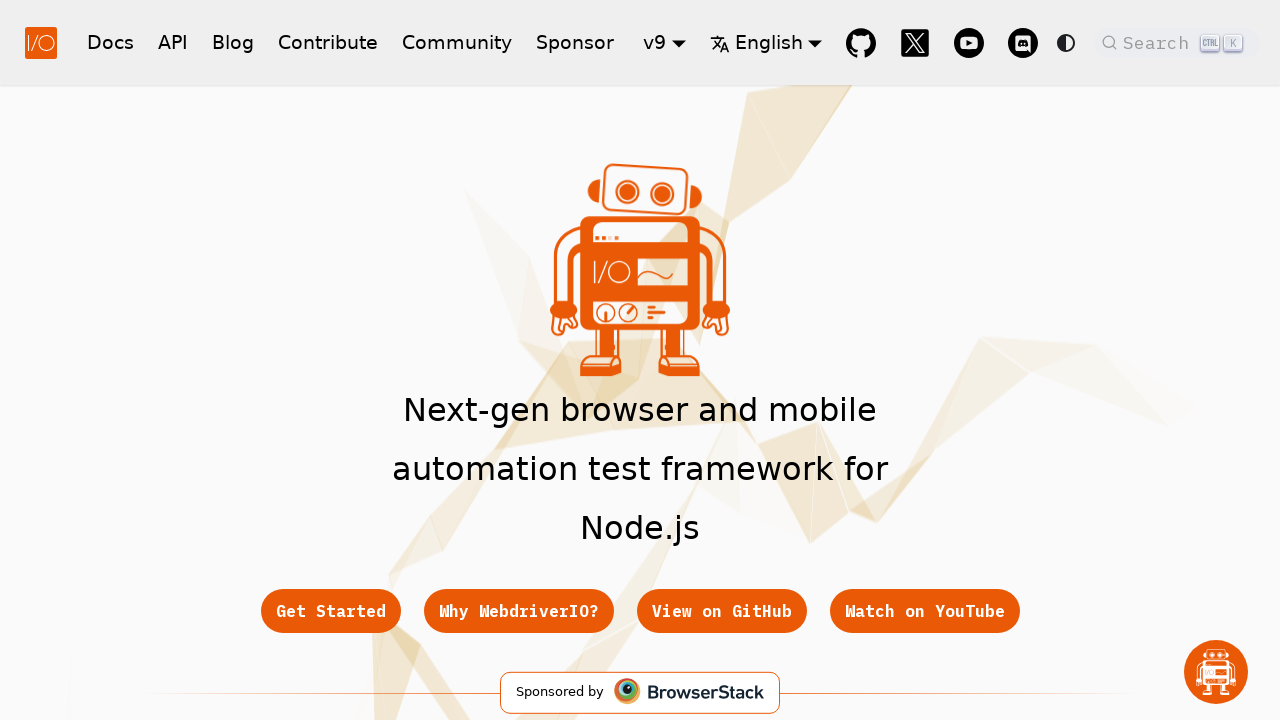

Clicked on Blog link in navbar at (233, 42) on a[href='/blog']
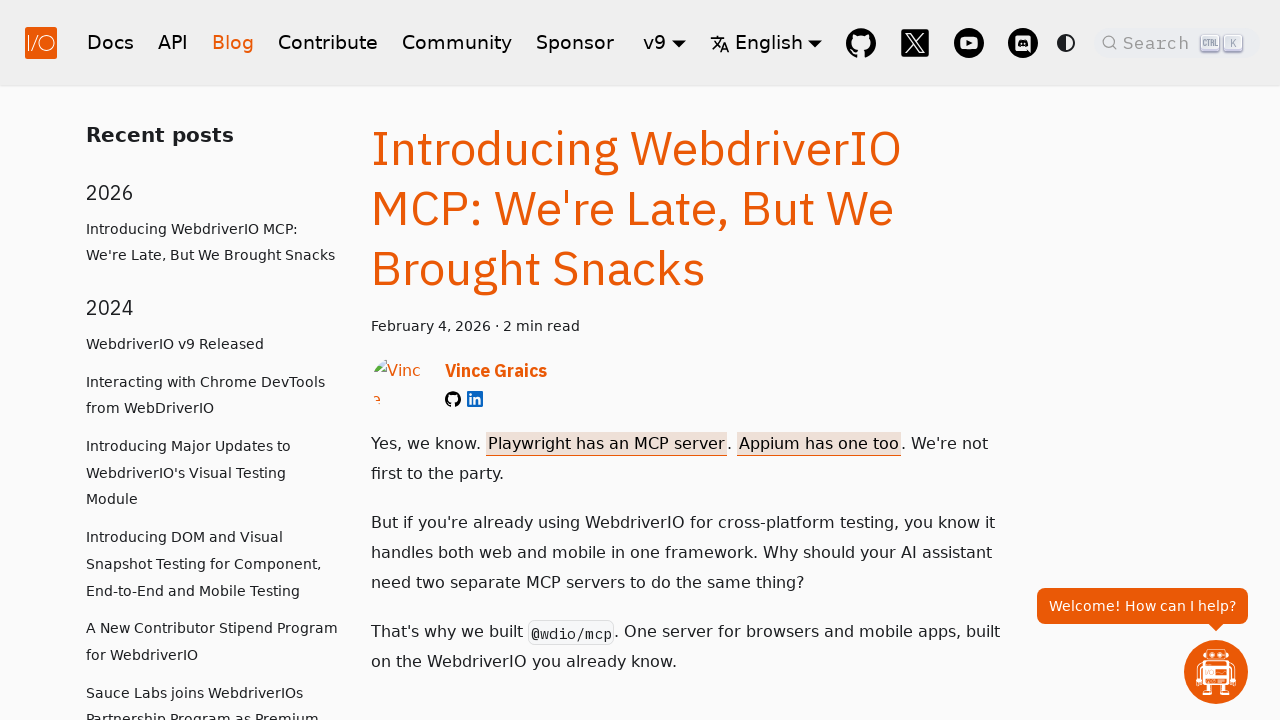

Blog page loaded (domcontentloaded)
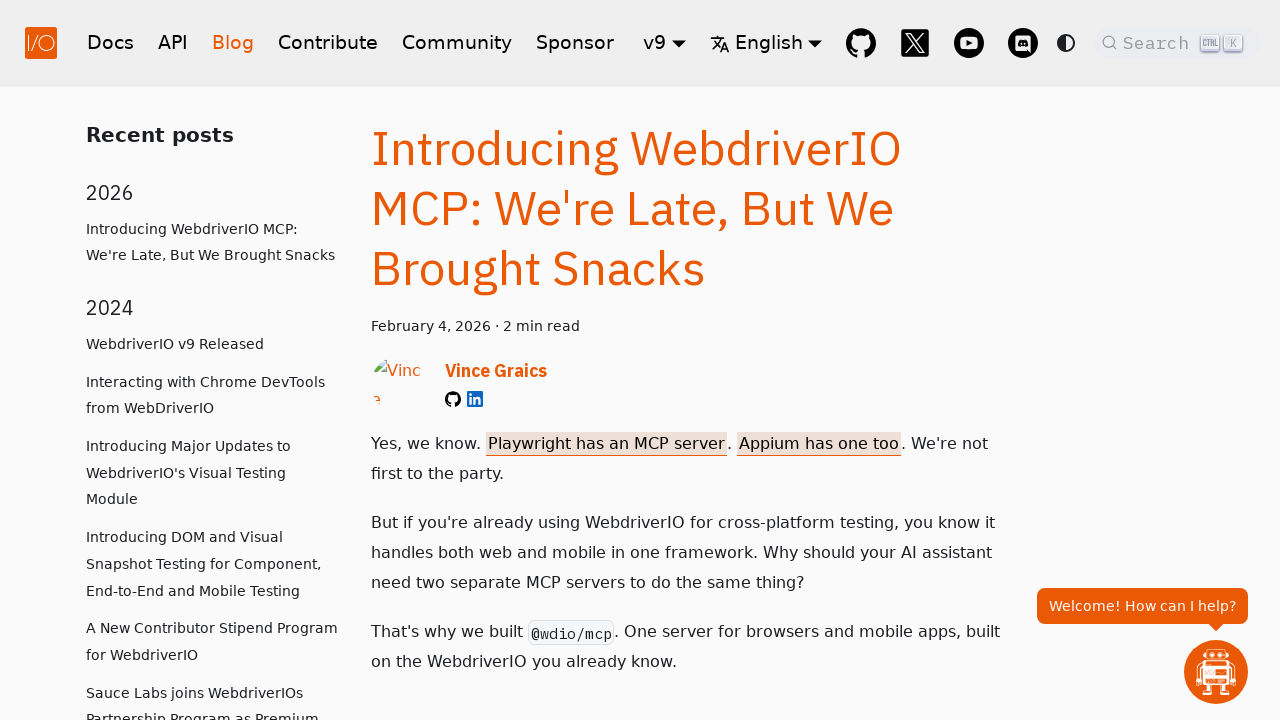

Verified page title contains 'Blog'
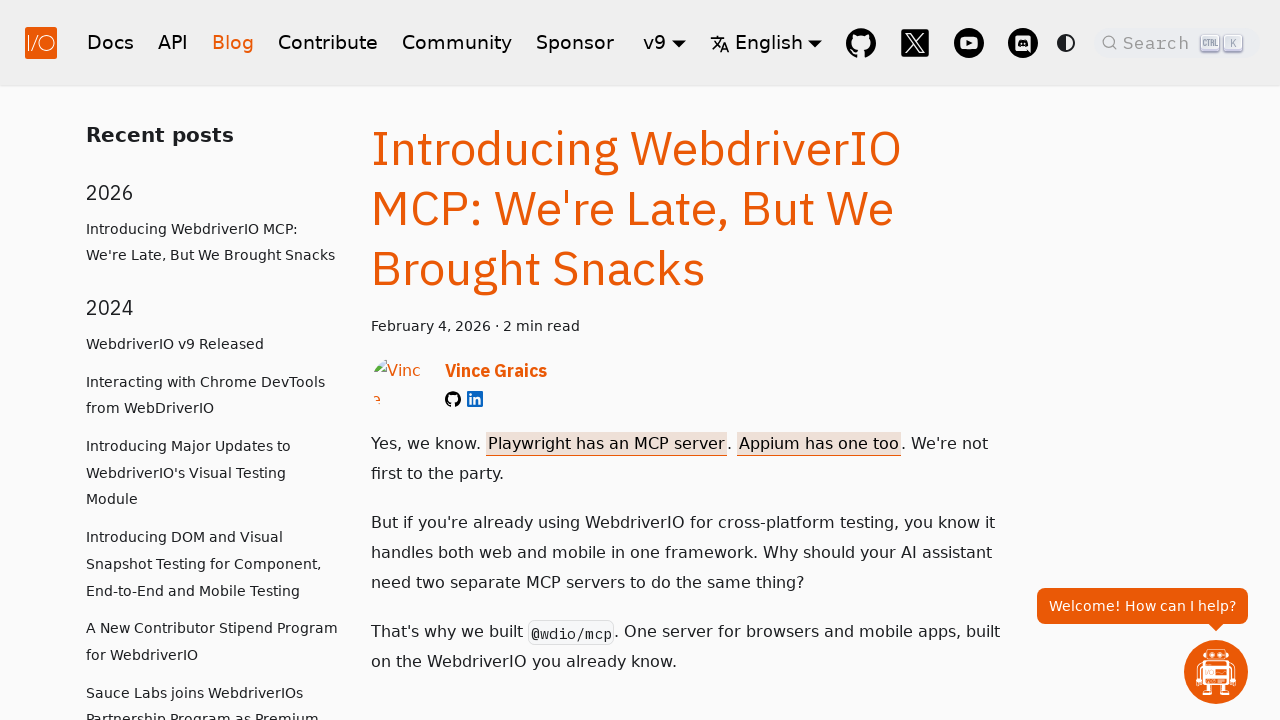

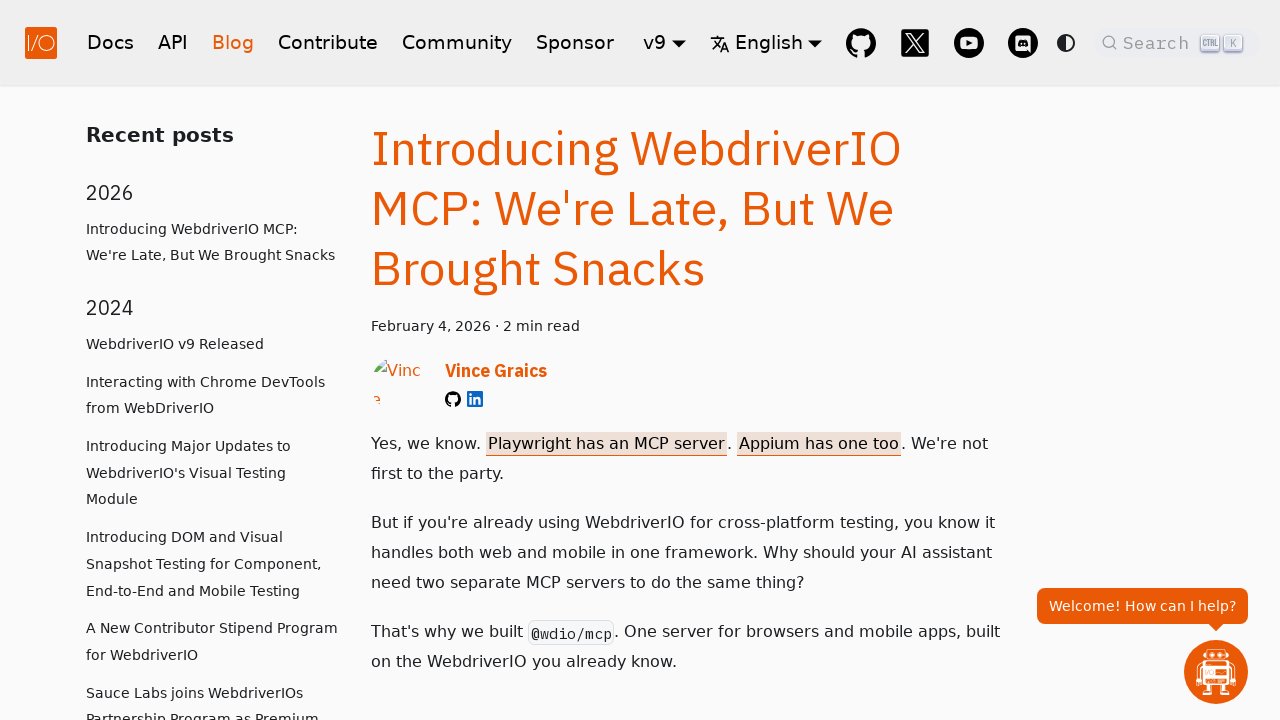